Navigates to the kaza.ooo homepage and verifies that the page title matches the expected value 'kaza.ooo'

Starting URL: https://kaza.ooo

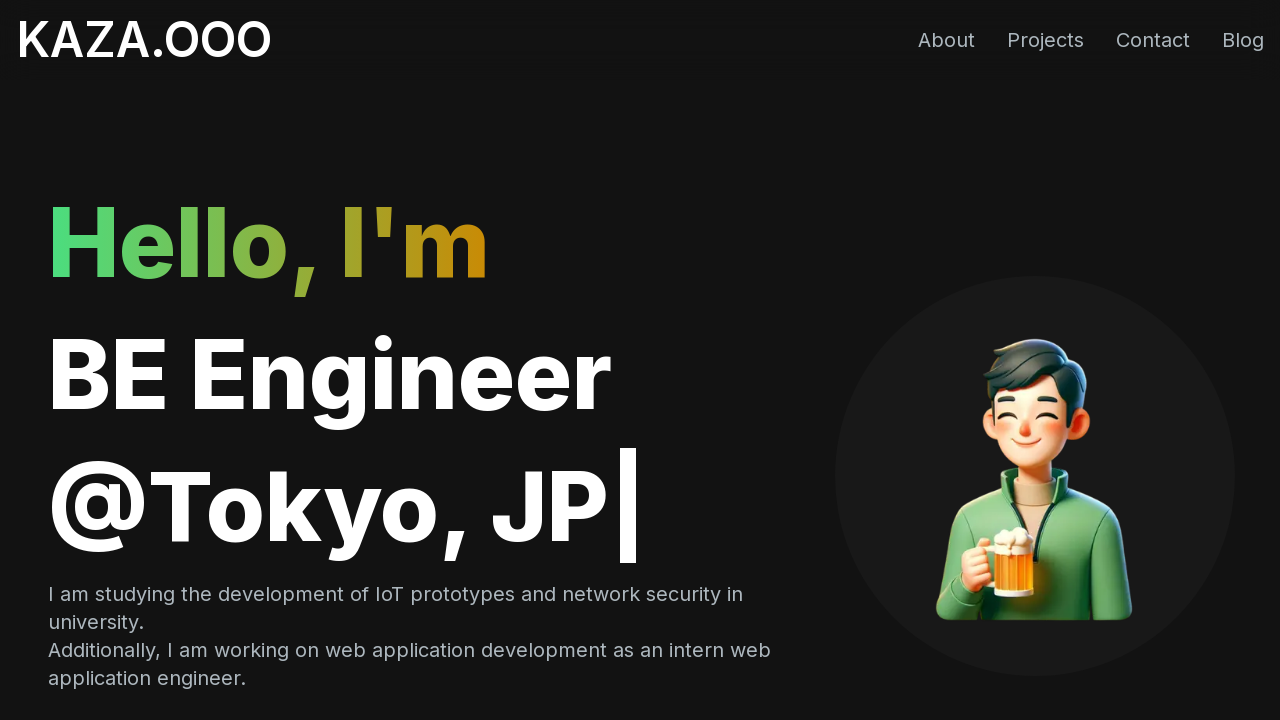

Verified page title matches 'kaza.ooo'
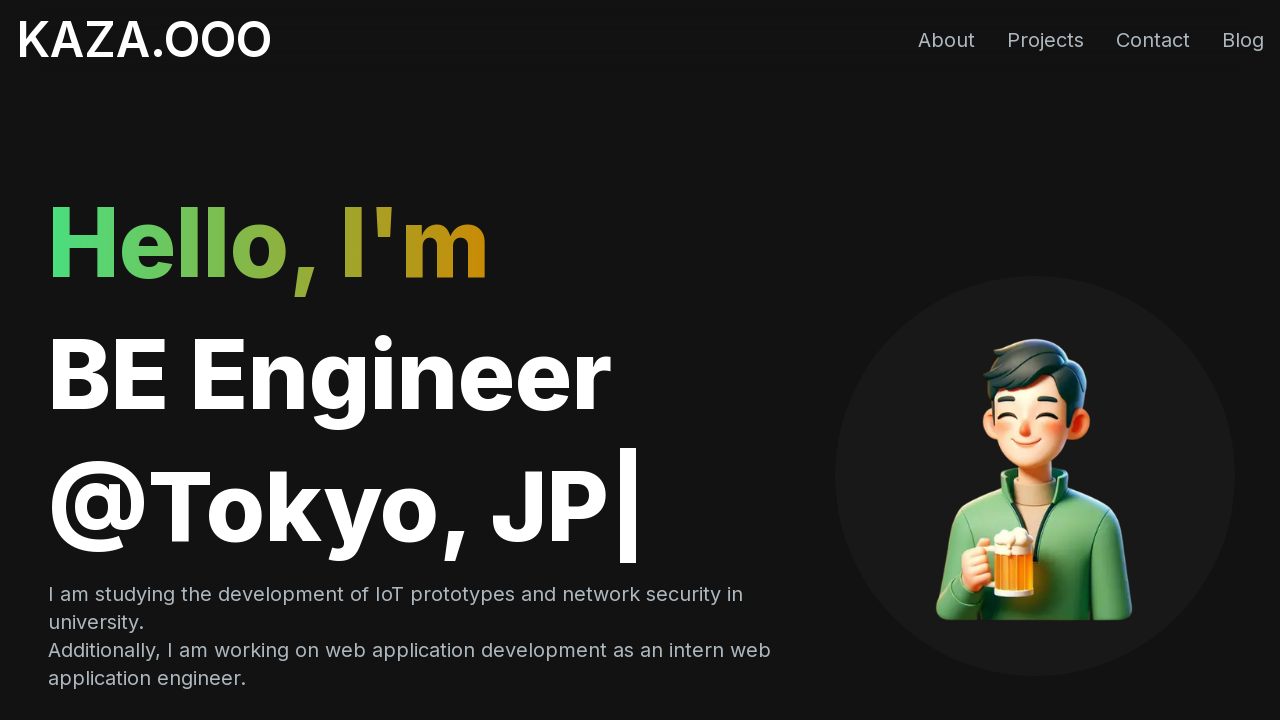

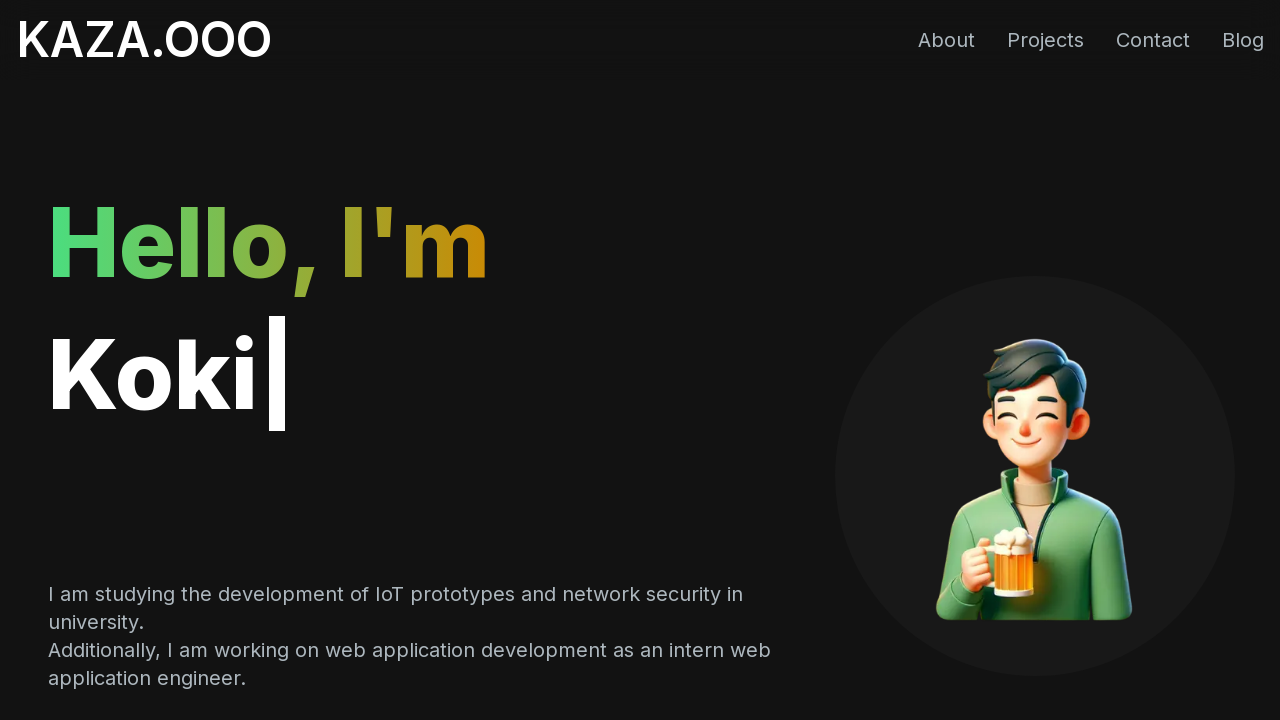